Tests the Forgot Password functionality by clicking the Forgot Password link, entering an email address, and submitting the password recovery form on the Heroku demo site.

Starting URL: http://the-internet.herokuapp.com/

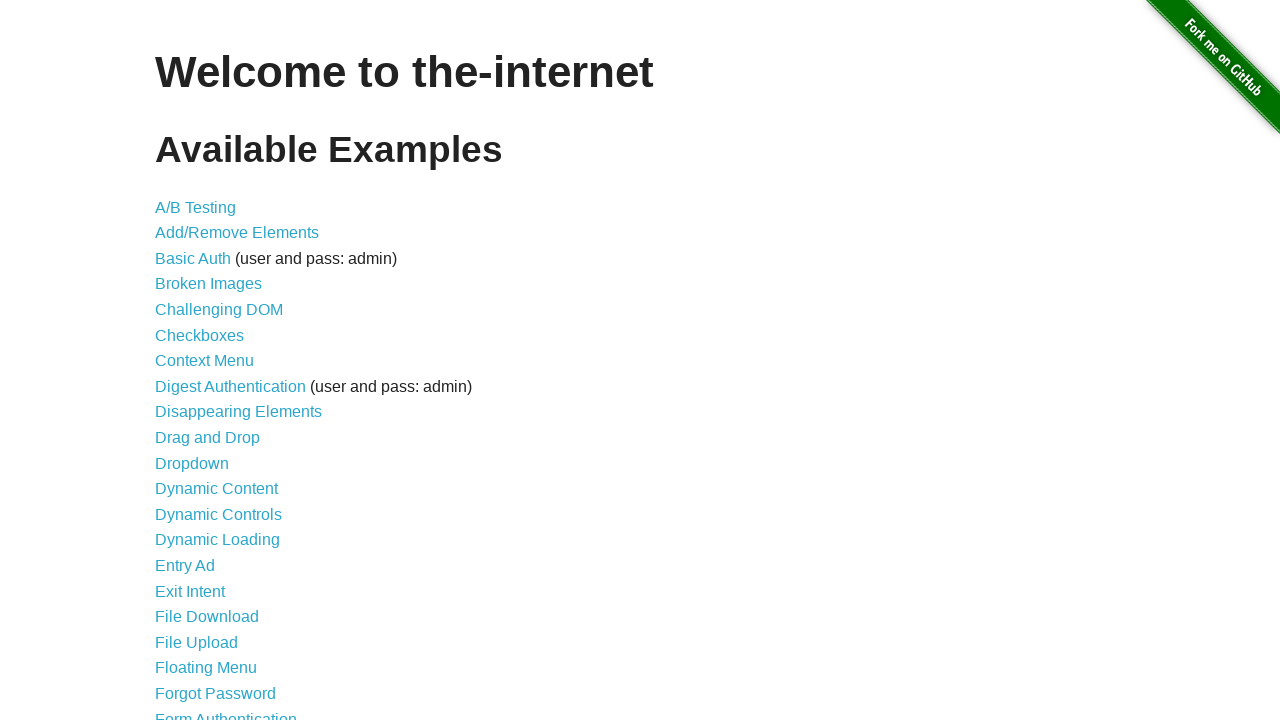

Clicked the Forgot Password link at (216, 693) on text=Forgot Password
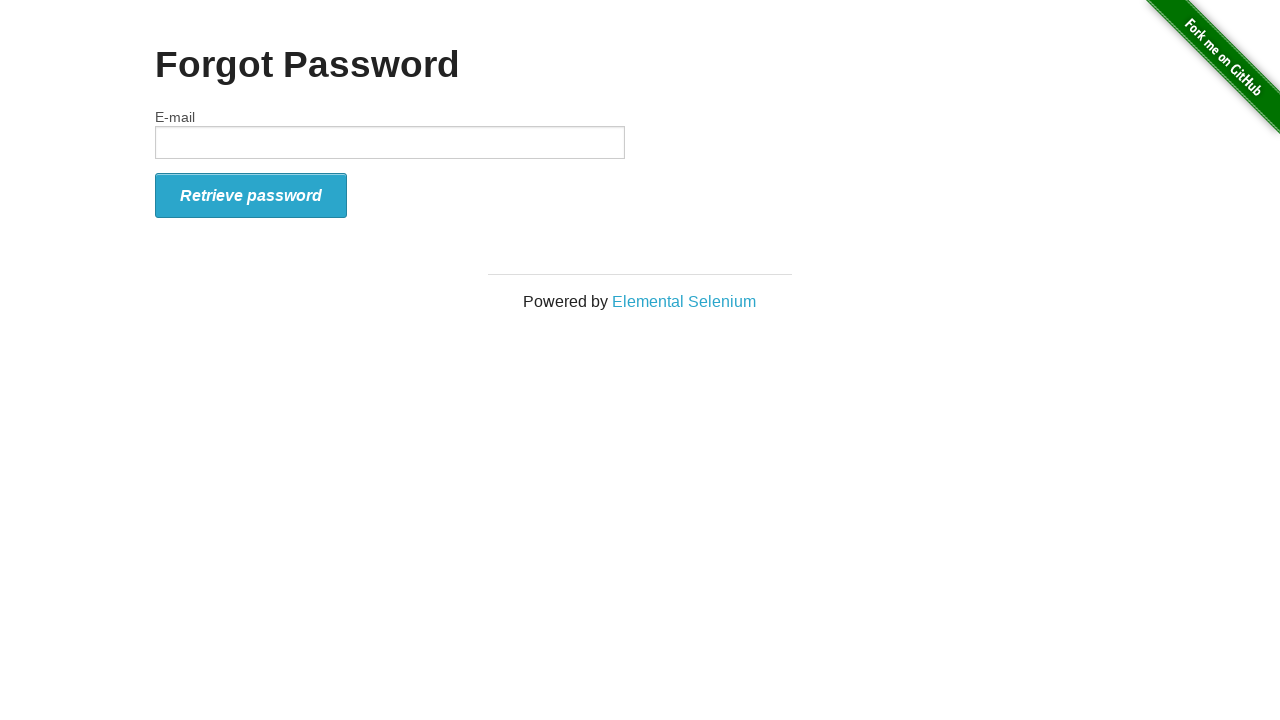

Entered email address 'testuser7842@example.com' in the email field on #email
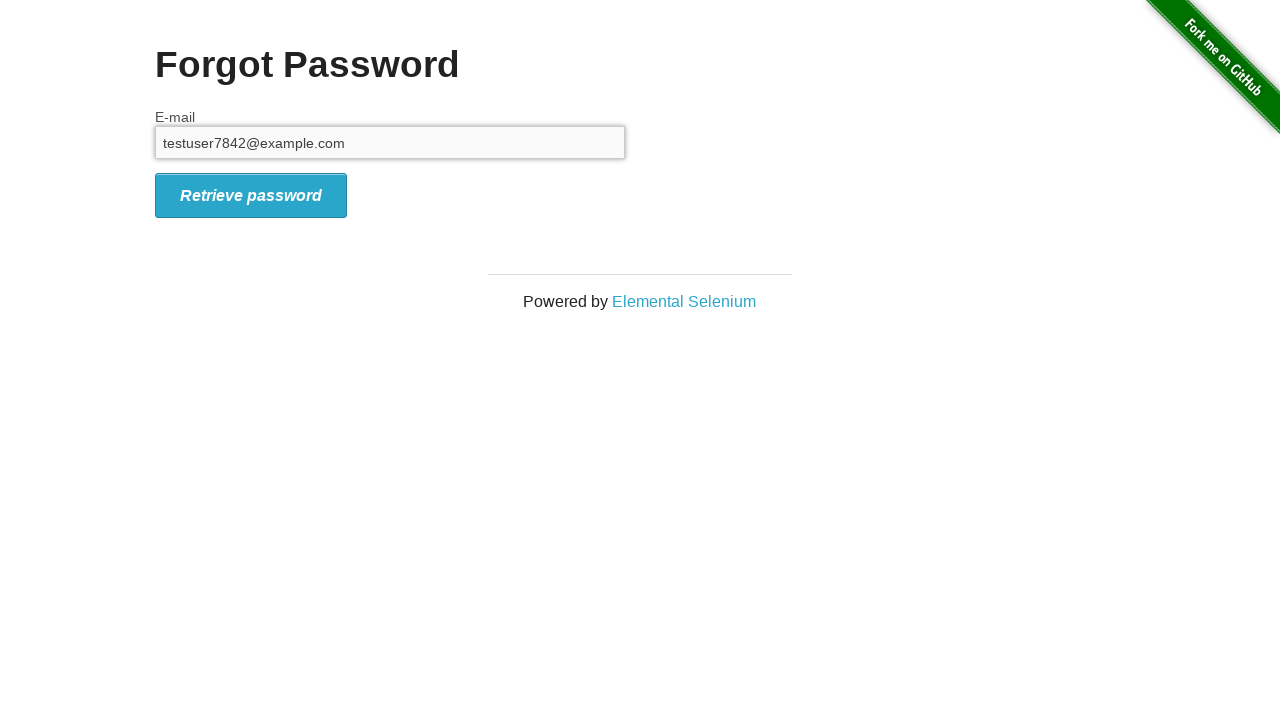

Clicked the submit button to request password reset at (251, 195) on #form_submit
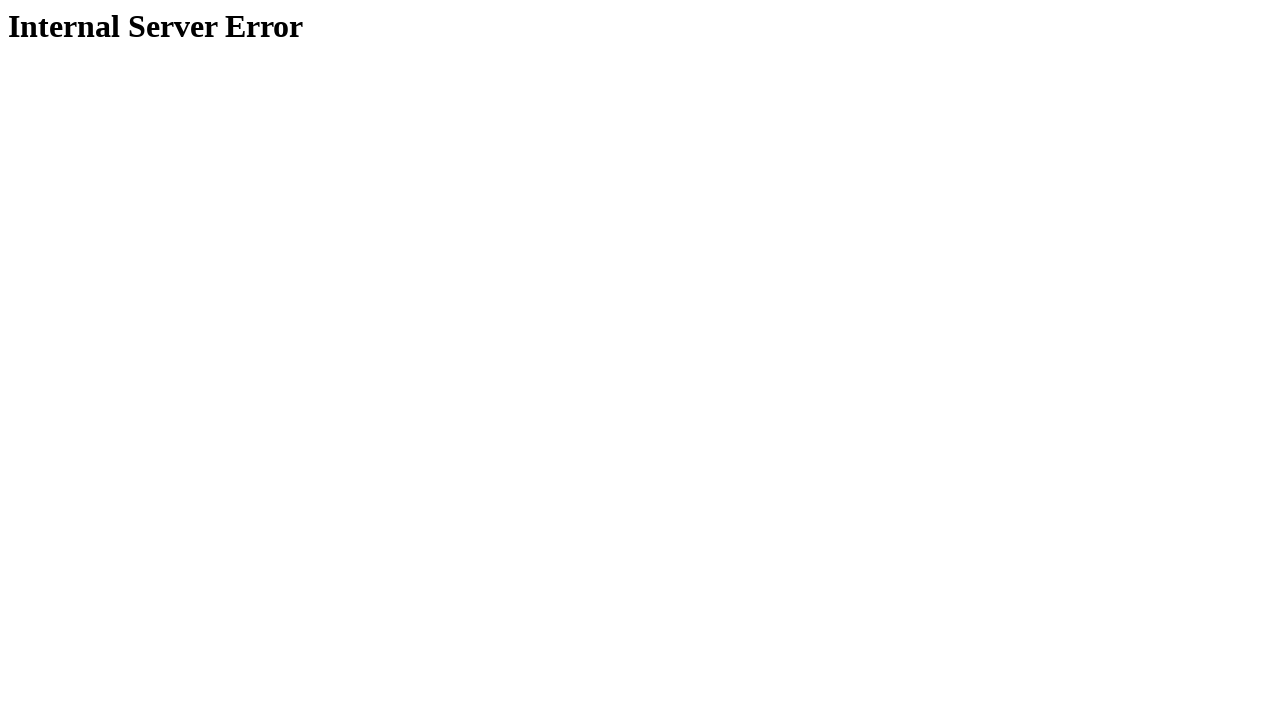

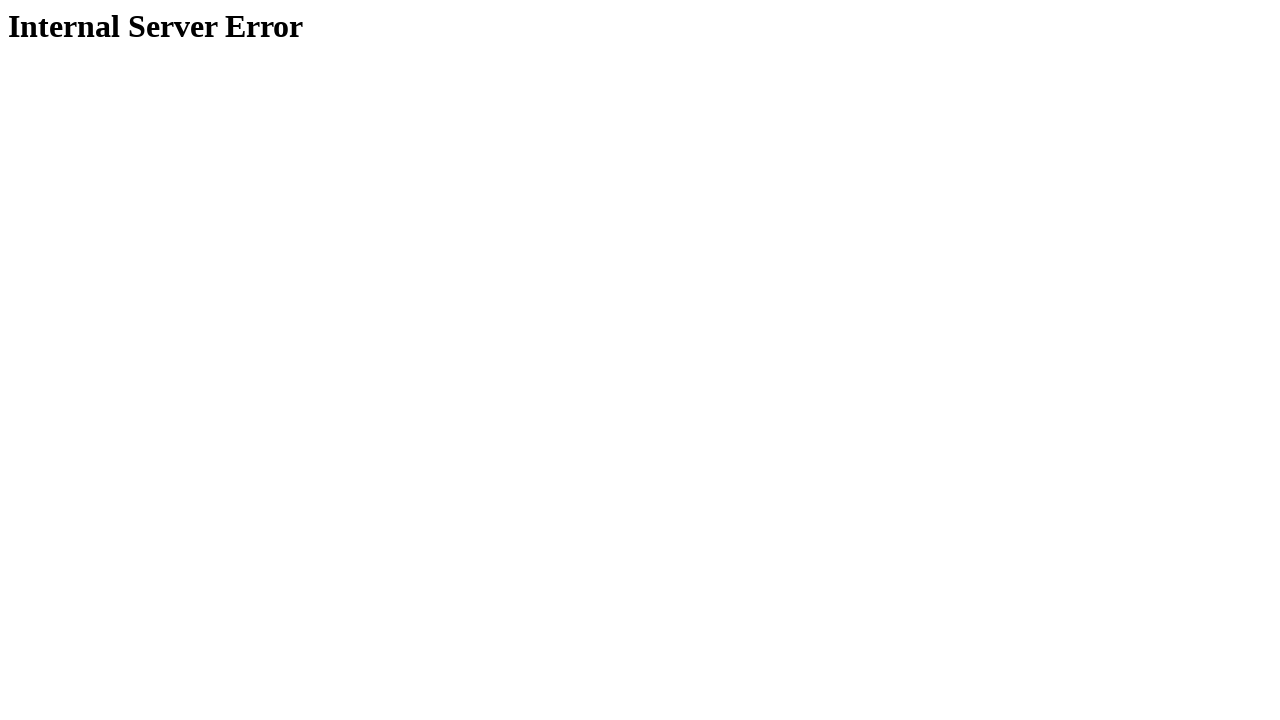